Tests the search functionality on Python.org by entering a search query "pycon" and submitting the search form, then verifying results load.

Starting URL: http://www.python.org

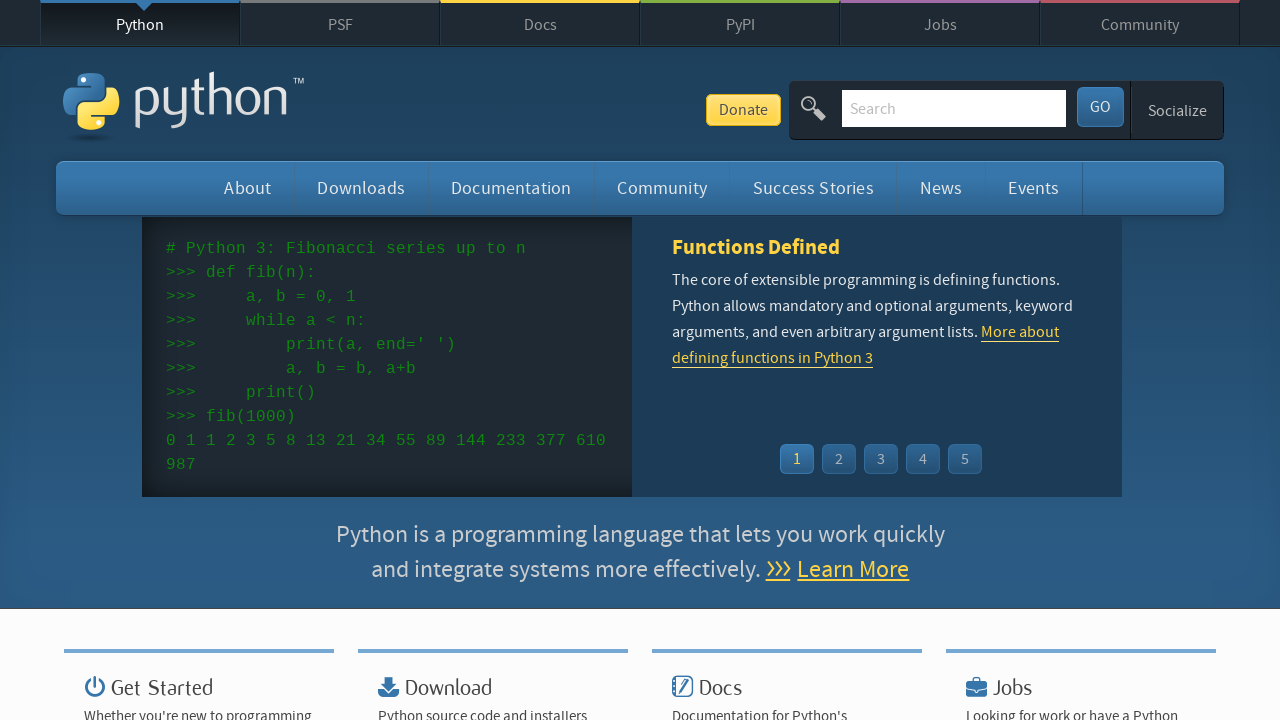

Verified page title contains 'Python'
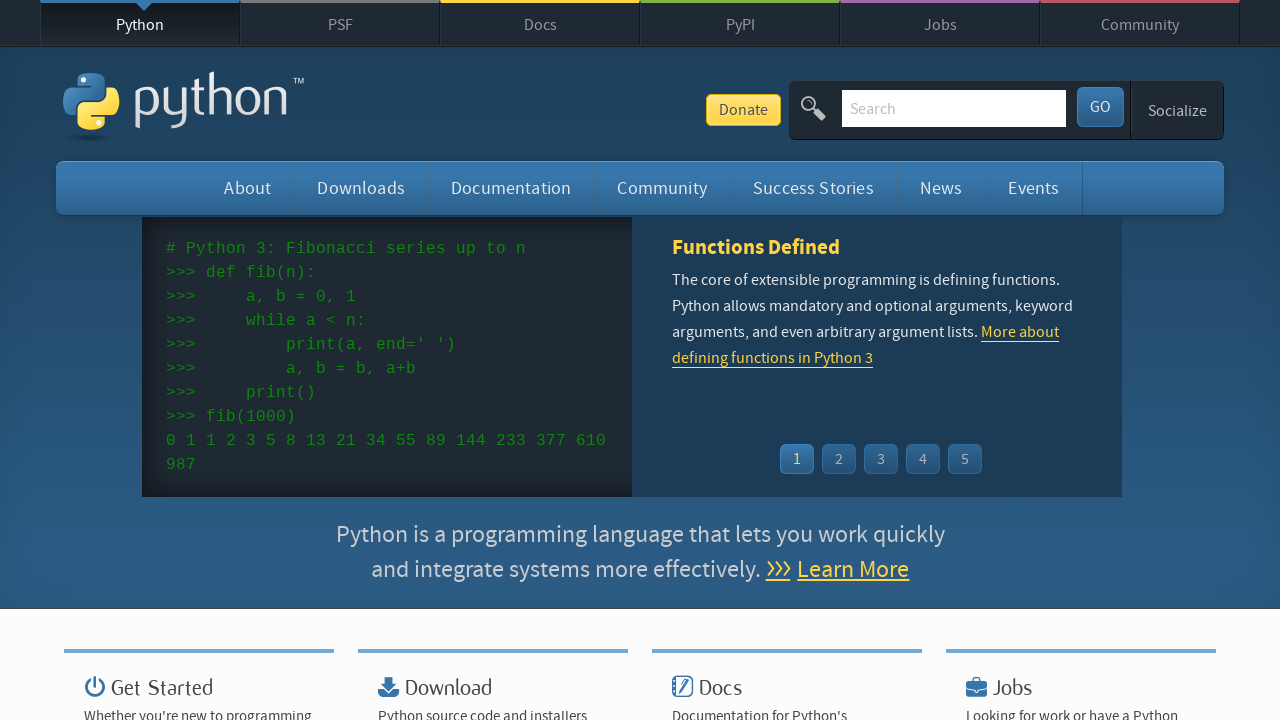

Filled search box with 'pycon' on input[name='q']
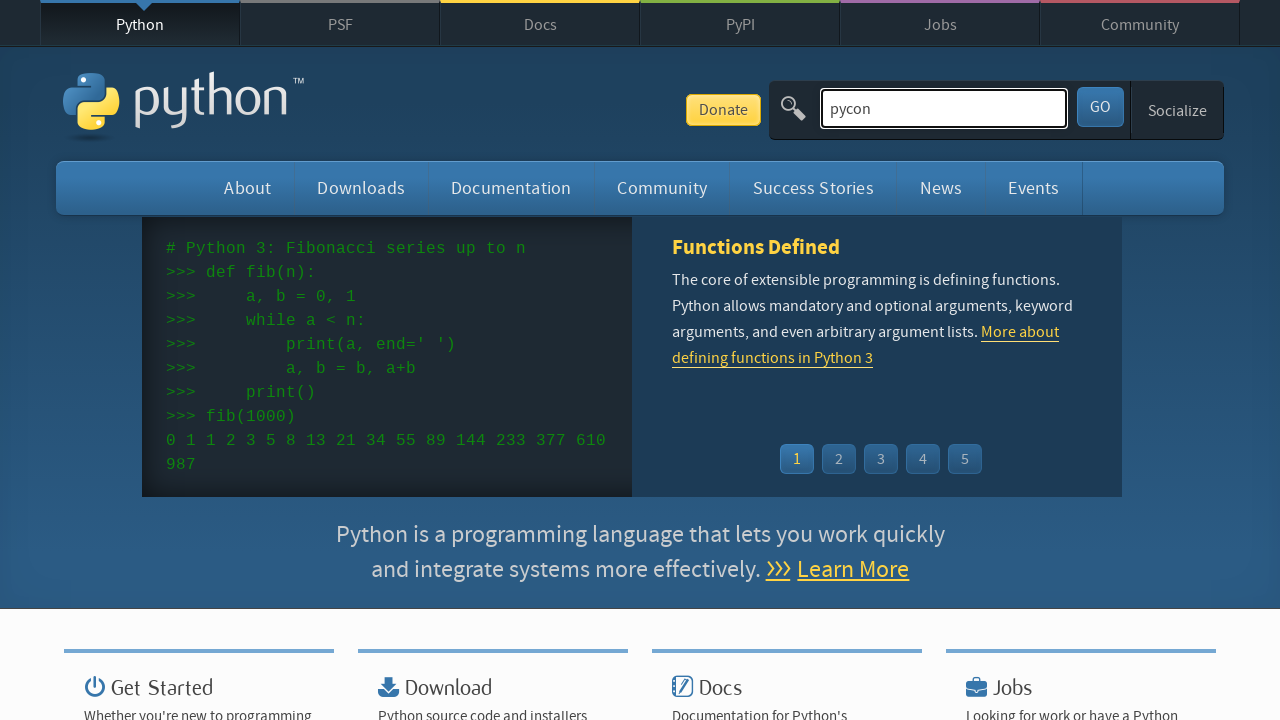

Submitted search form by pressing Enter on input[name='q']
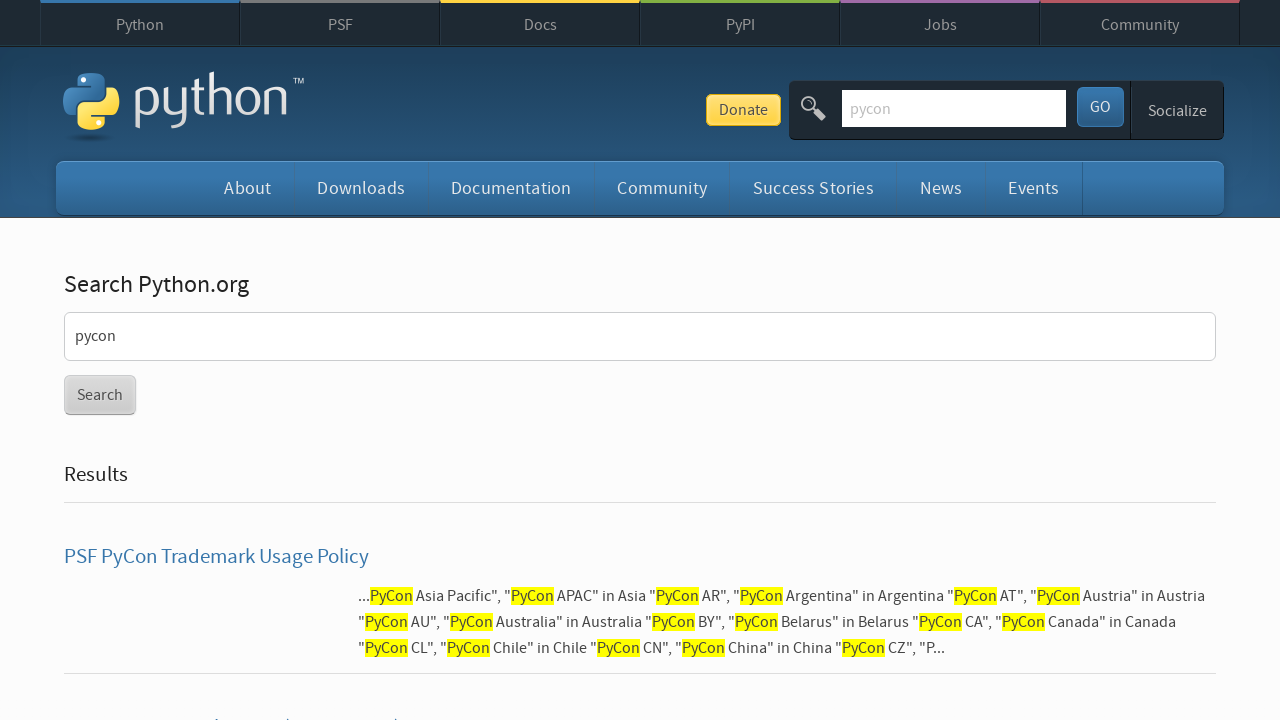

Search results page loaded and network idle
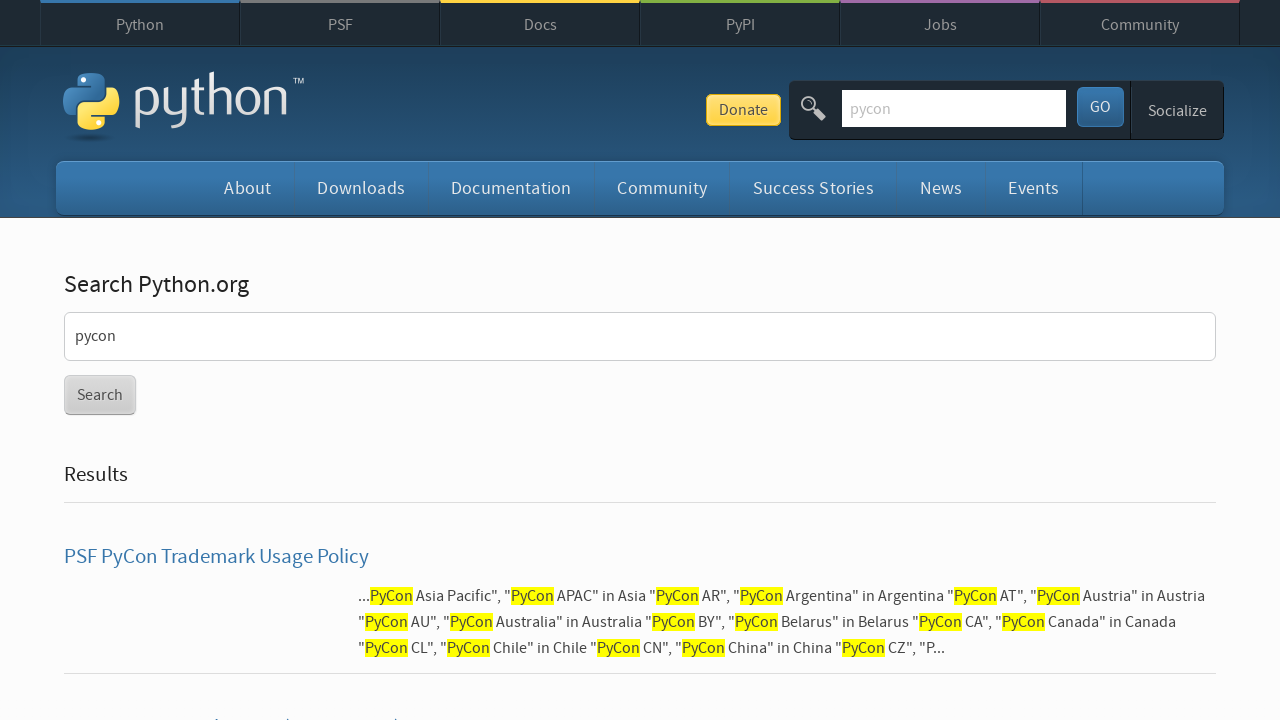

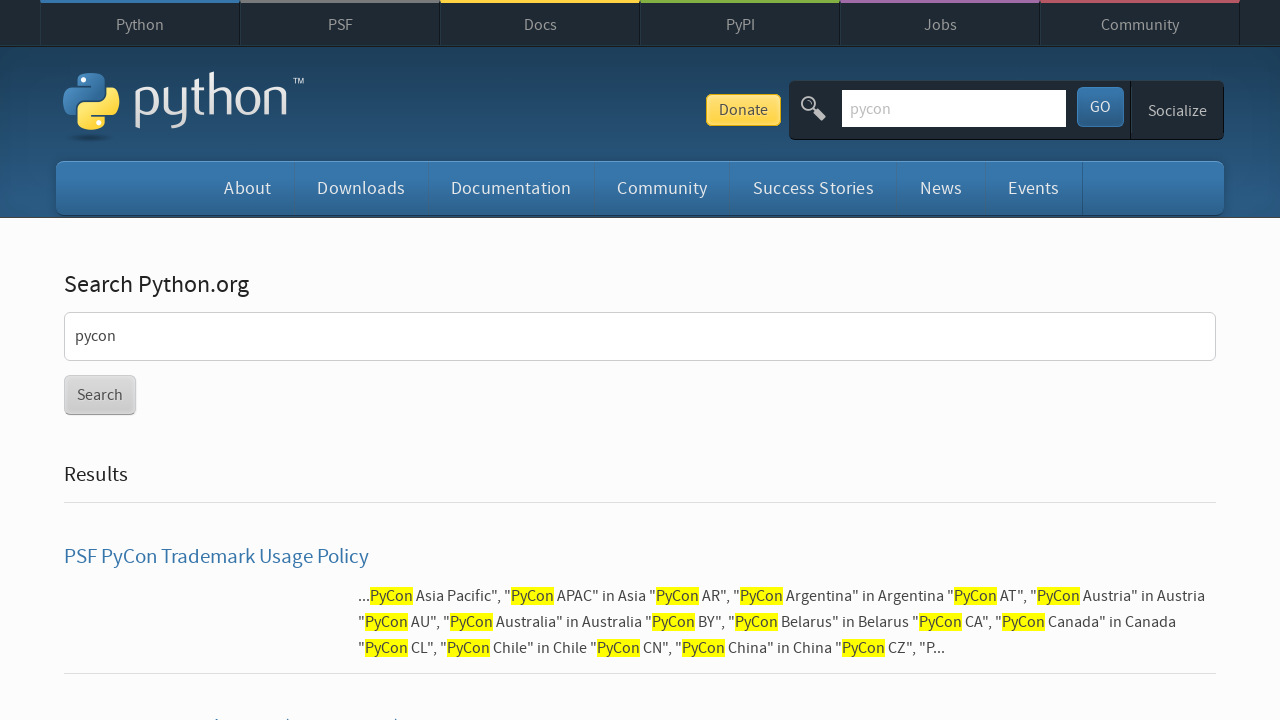